Tests e-commerce site pagination by navigating through product listing pages, clicking the next page button to verify pagination functionality works correctly.

Starting URL: https://www.scrapingcourse.com/ecommerce/

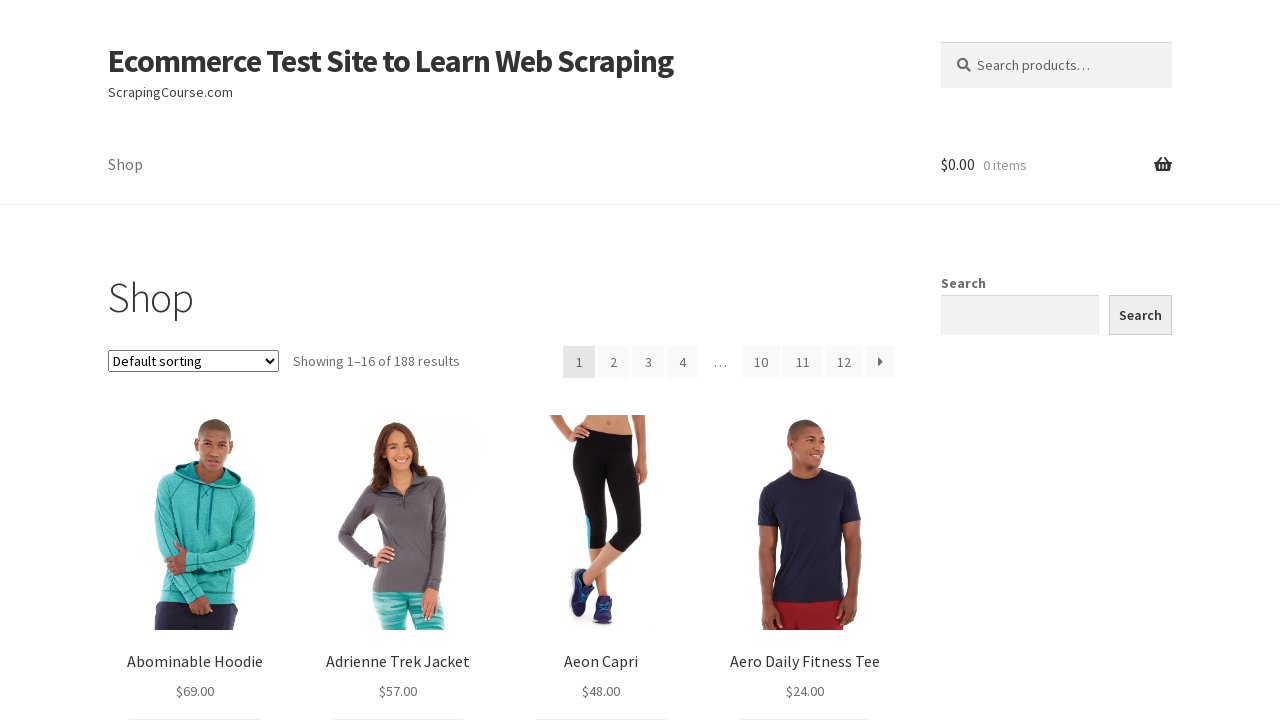

Waited for product listings to load on first page
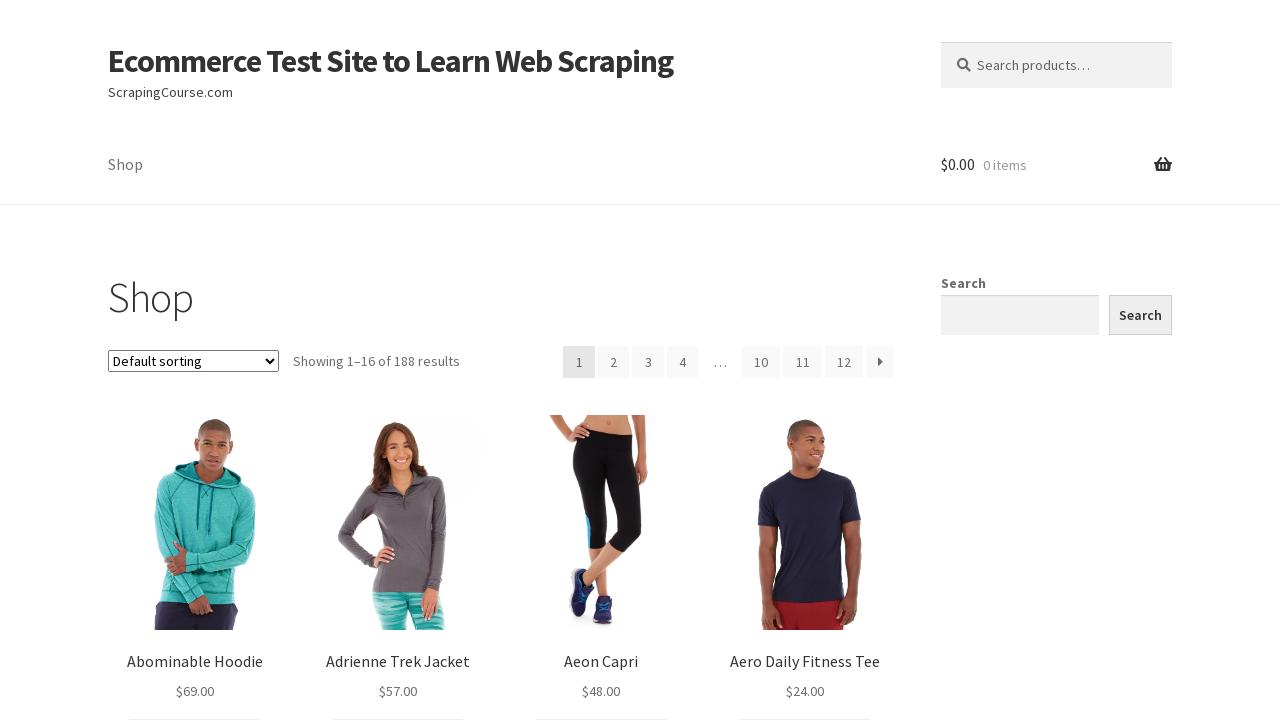

Checked for next page button
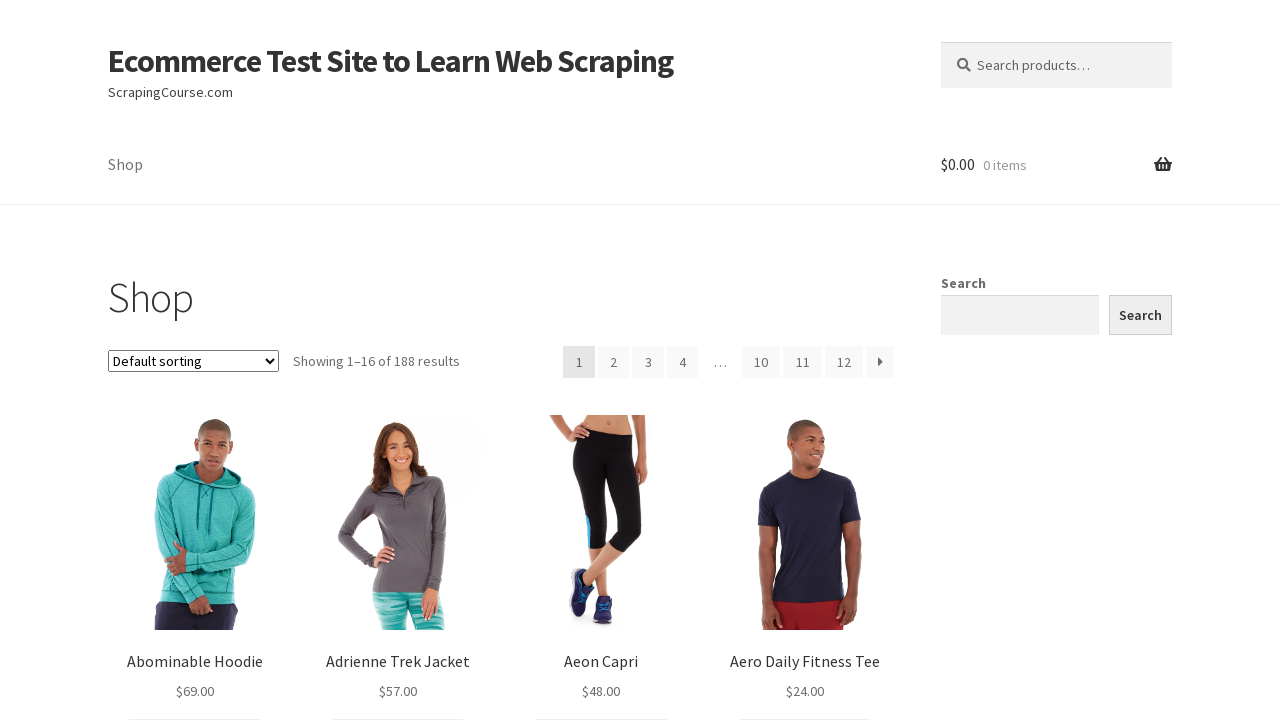

Clicked next page button to navigate to next product page
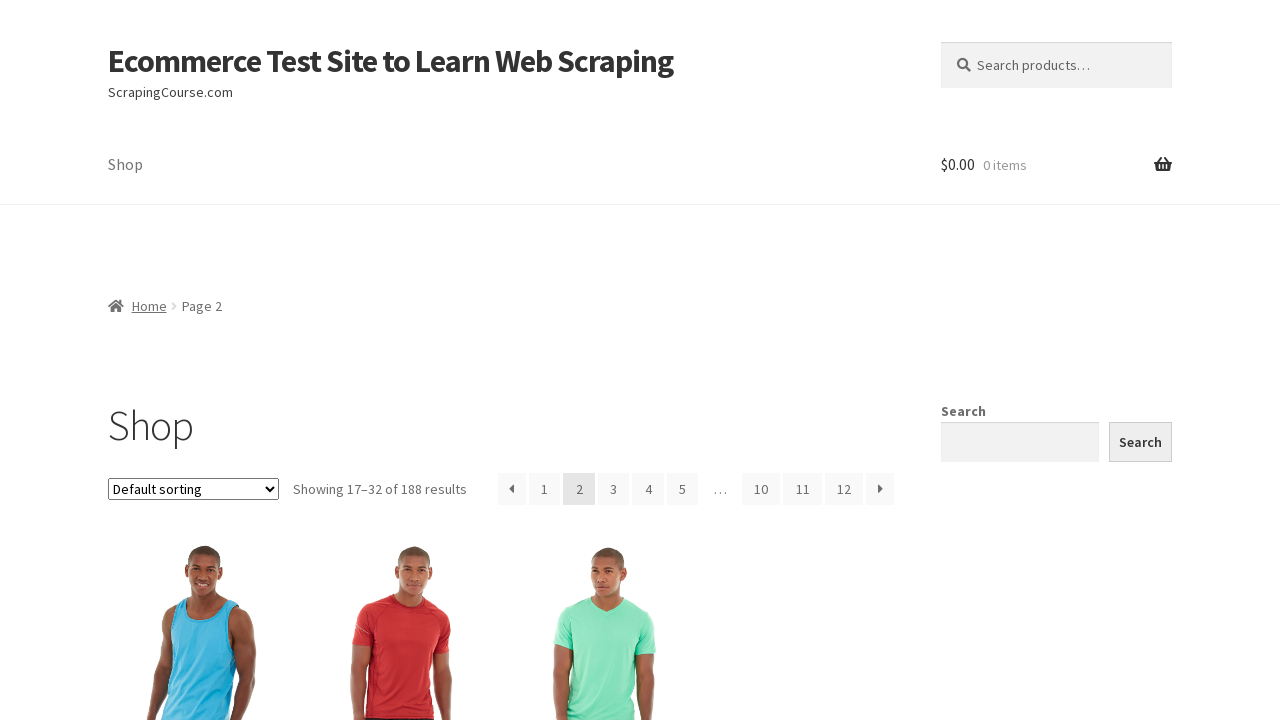

Waited for product listings to load on next page
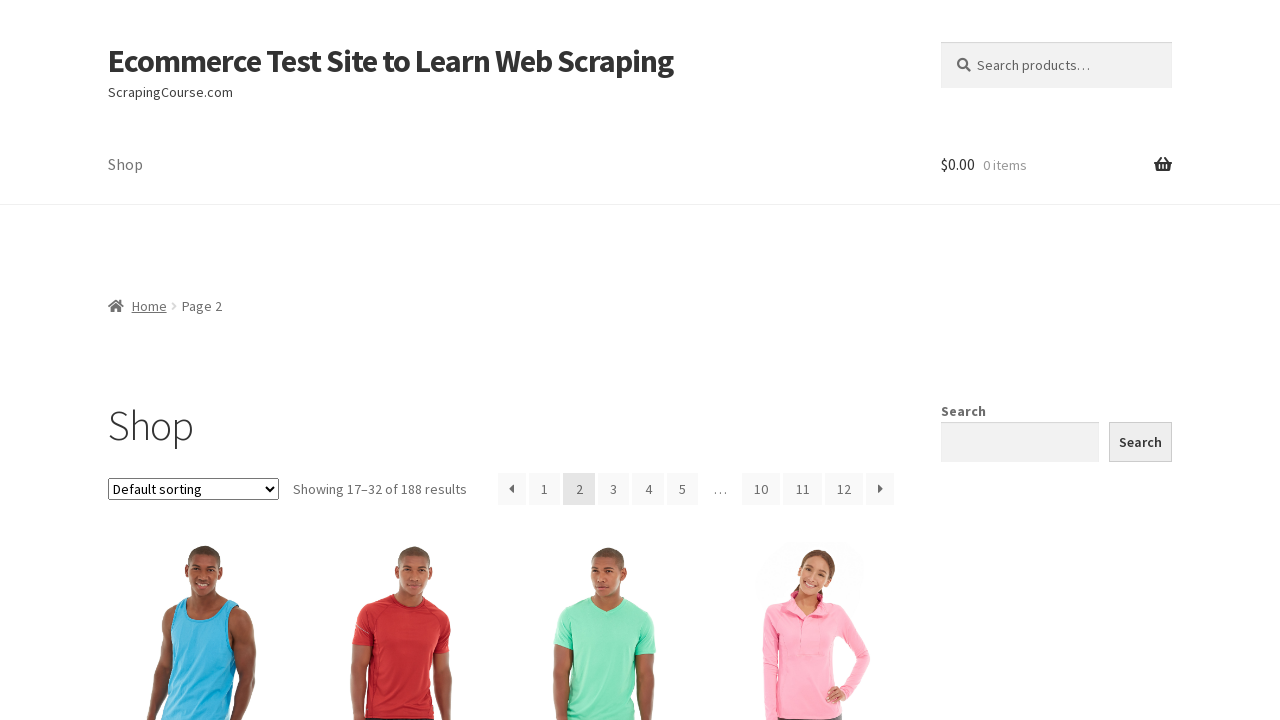

Checked for next page button
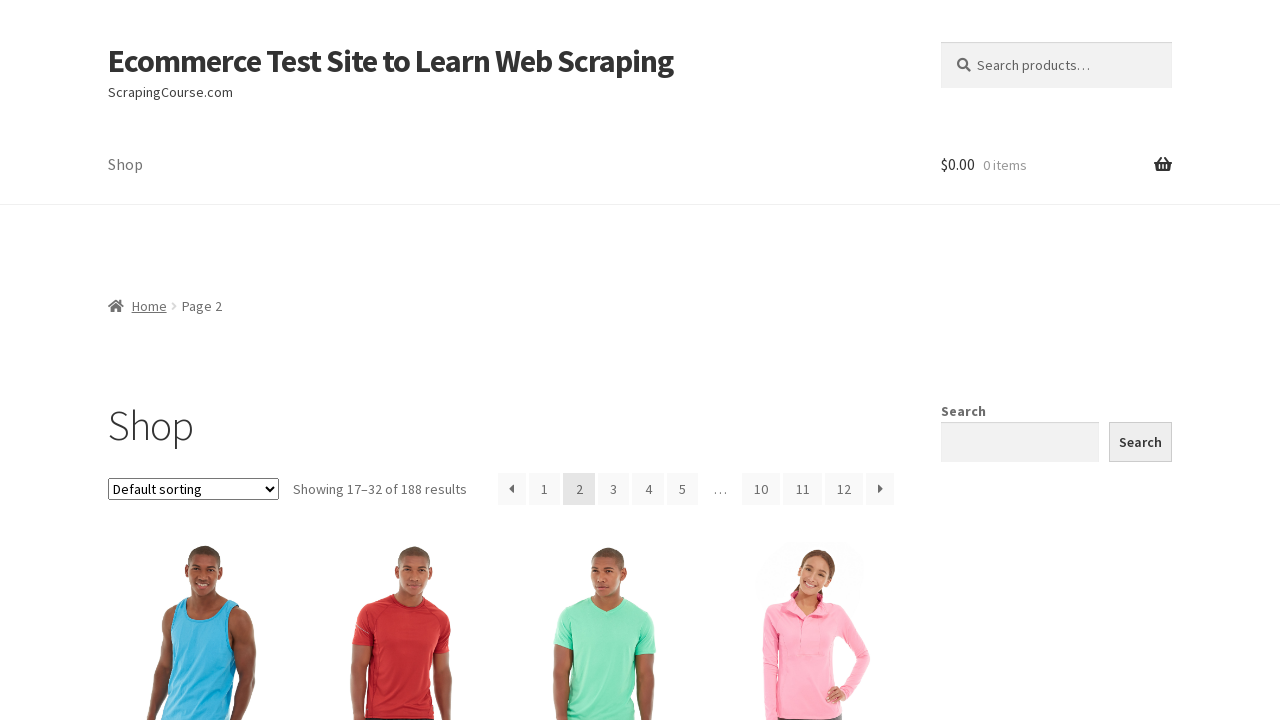

Clicked next page button to navigate to next product page
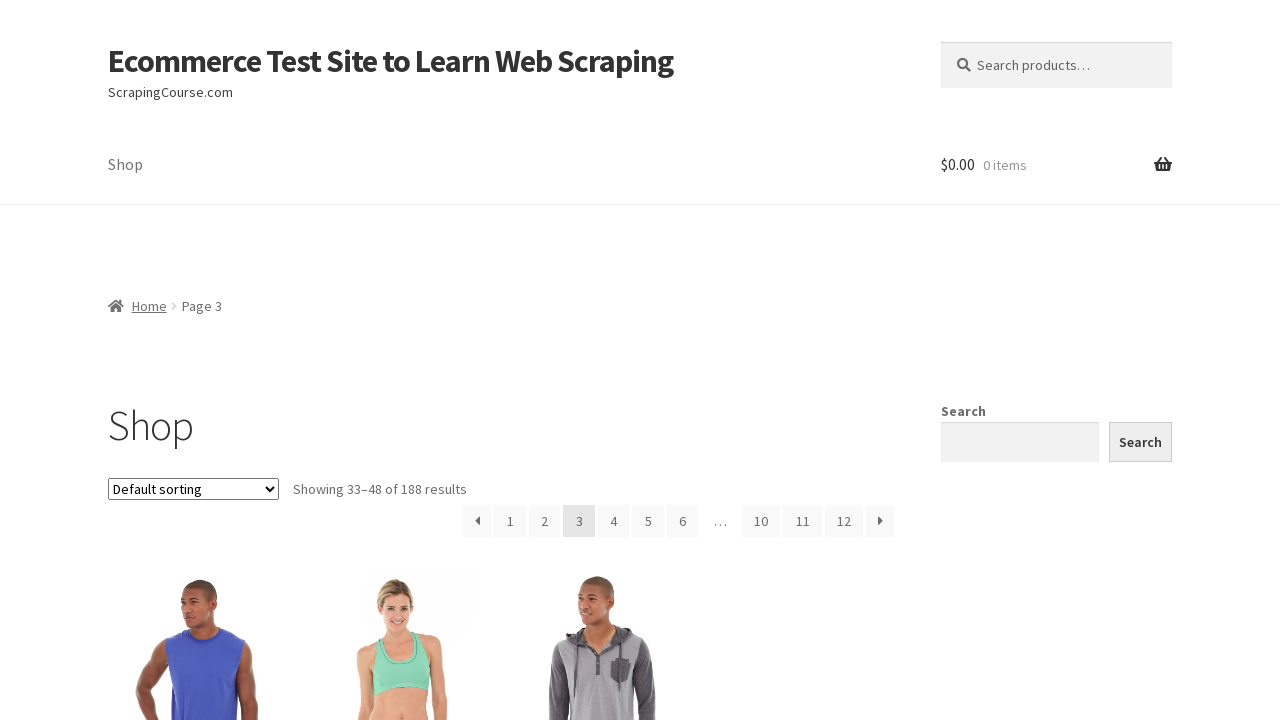

Waited for product listings to load on next page
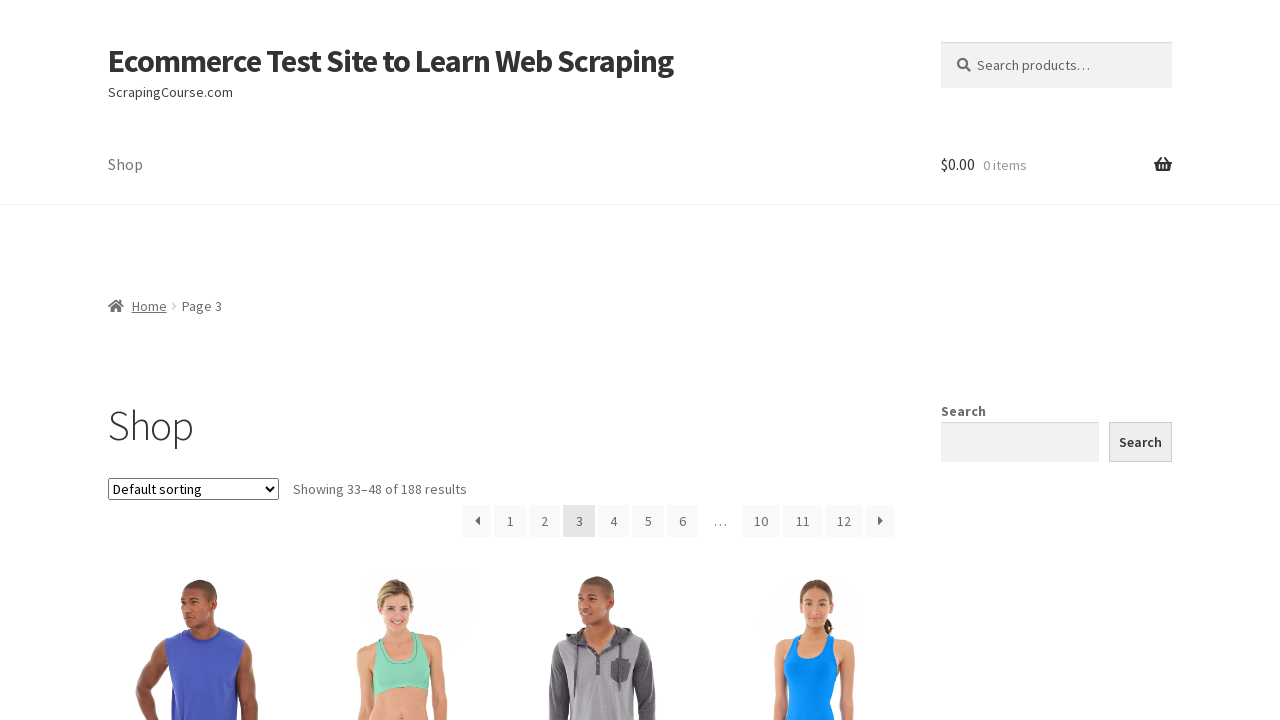

Checked for next page button
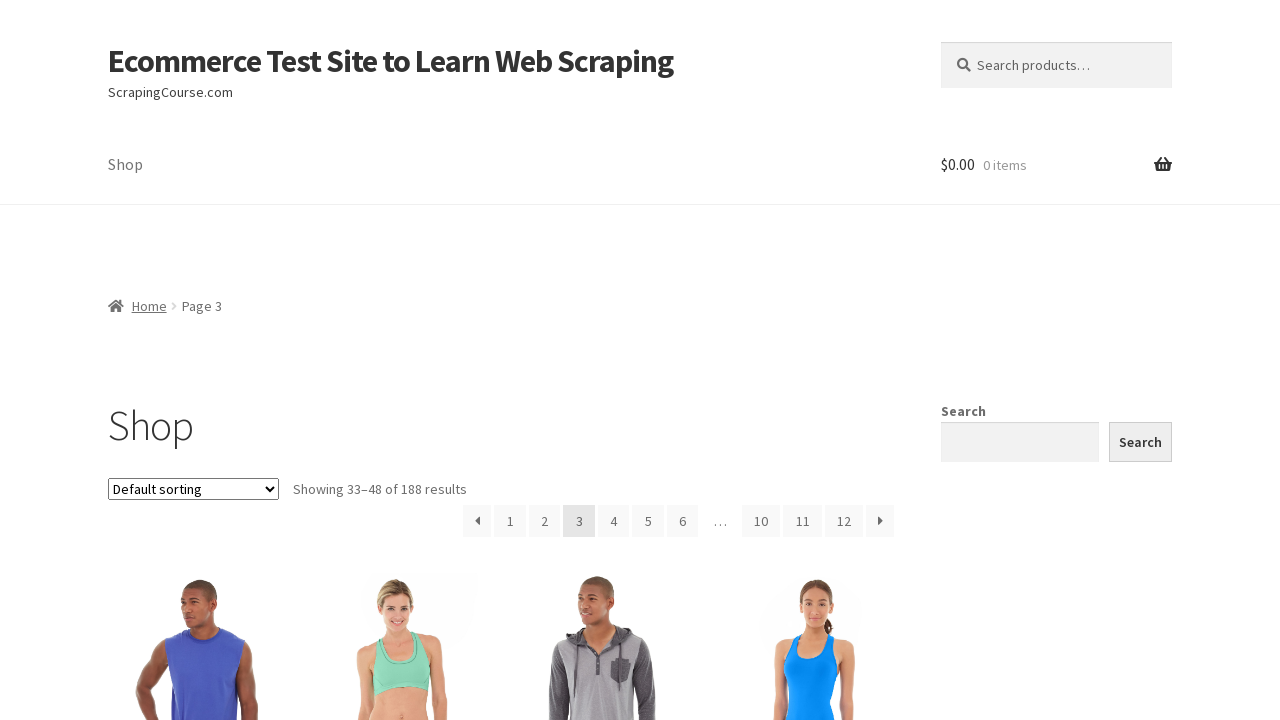

Clicked next page button to navigate to next product page
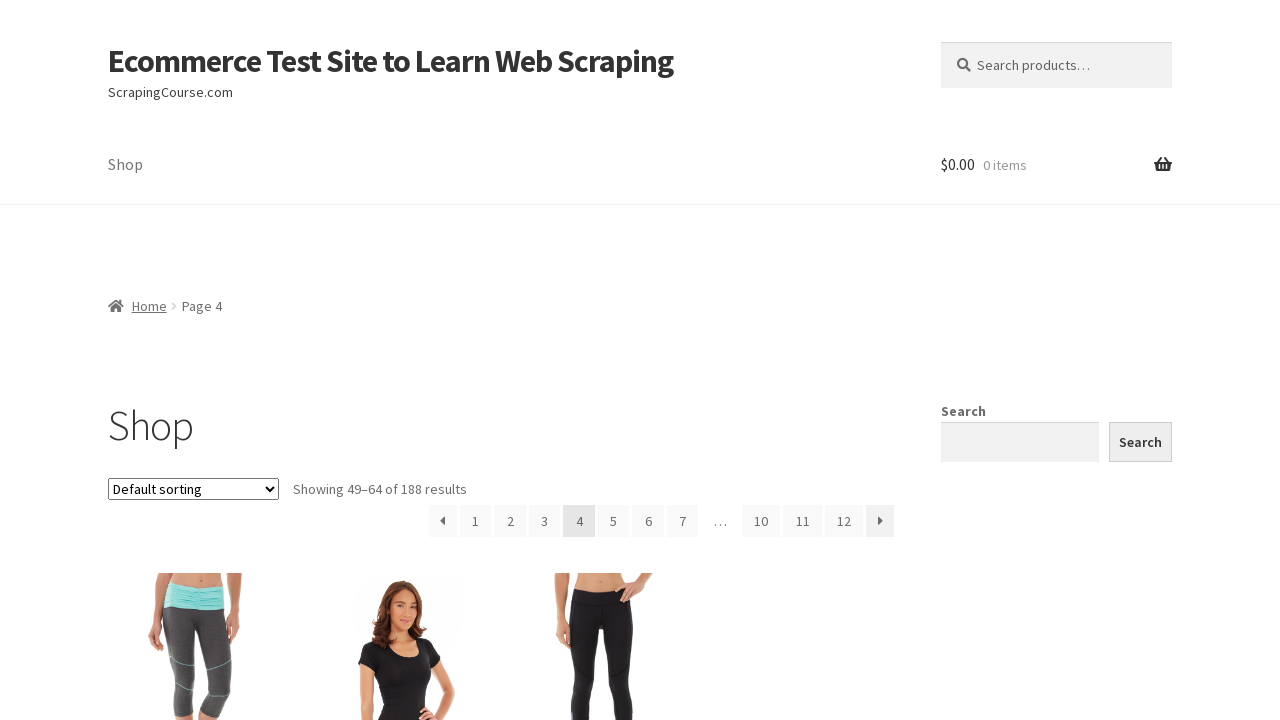

Waited for product listings to load on next page
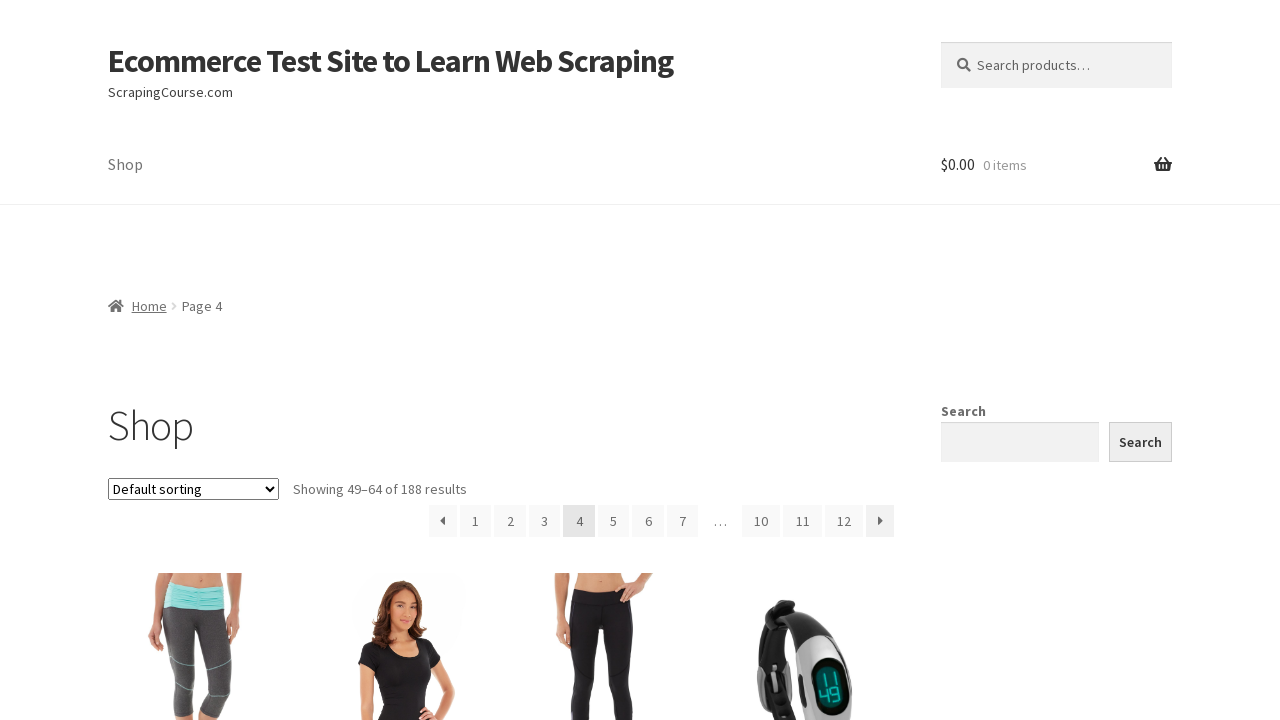

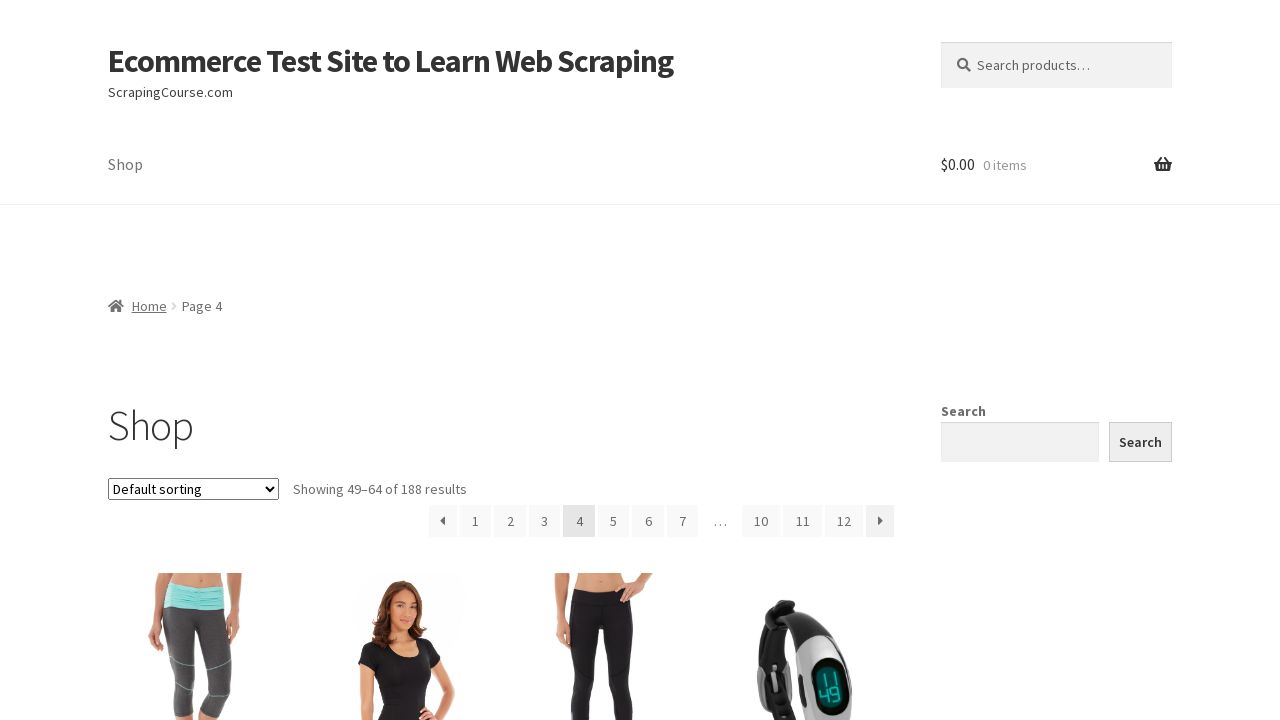